Tests JavaScript alert handling by clicking a link to trigger an alert and accepting it

Starting URL: http://www.tizag.com/javascriptT/javascriptalert.php#

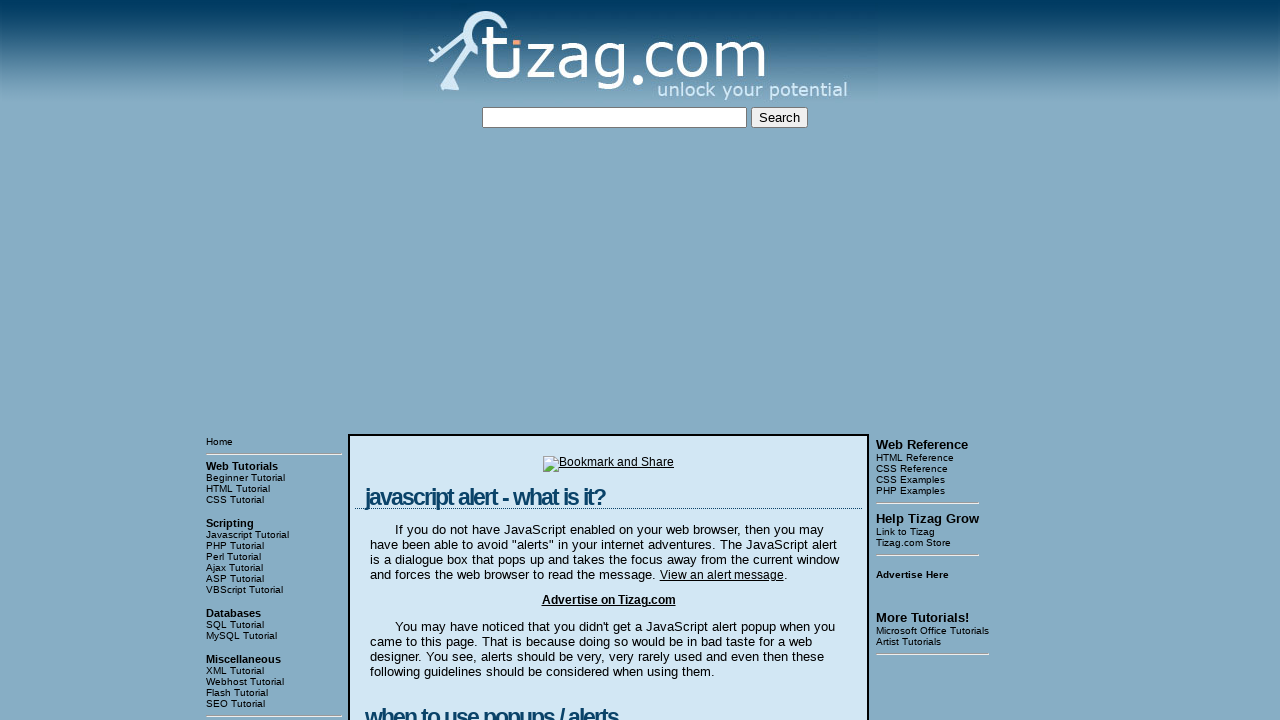

Clicked link to trigger JavaScript alert at (722, 575) on text=View an alert message
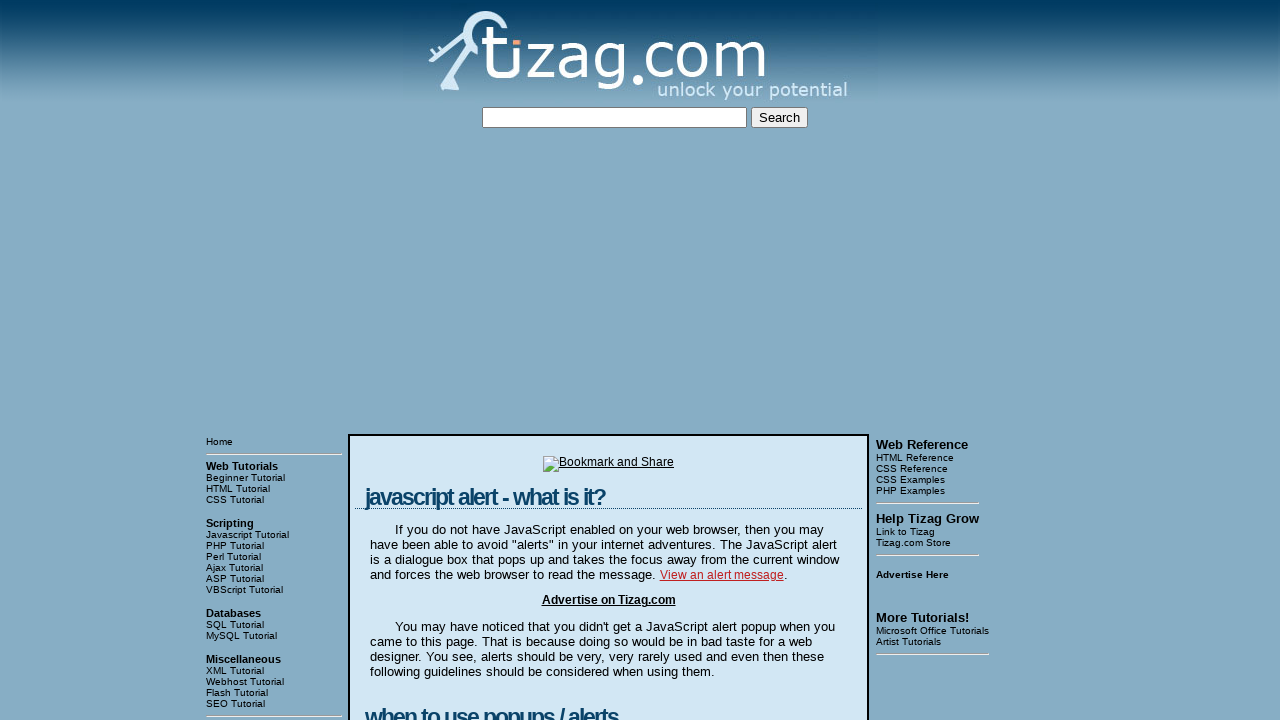

Set up dialog handler and accepted the alert
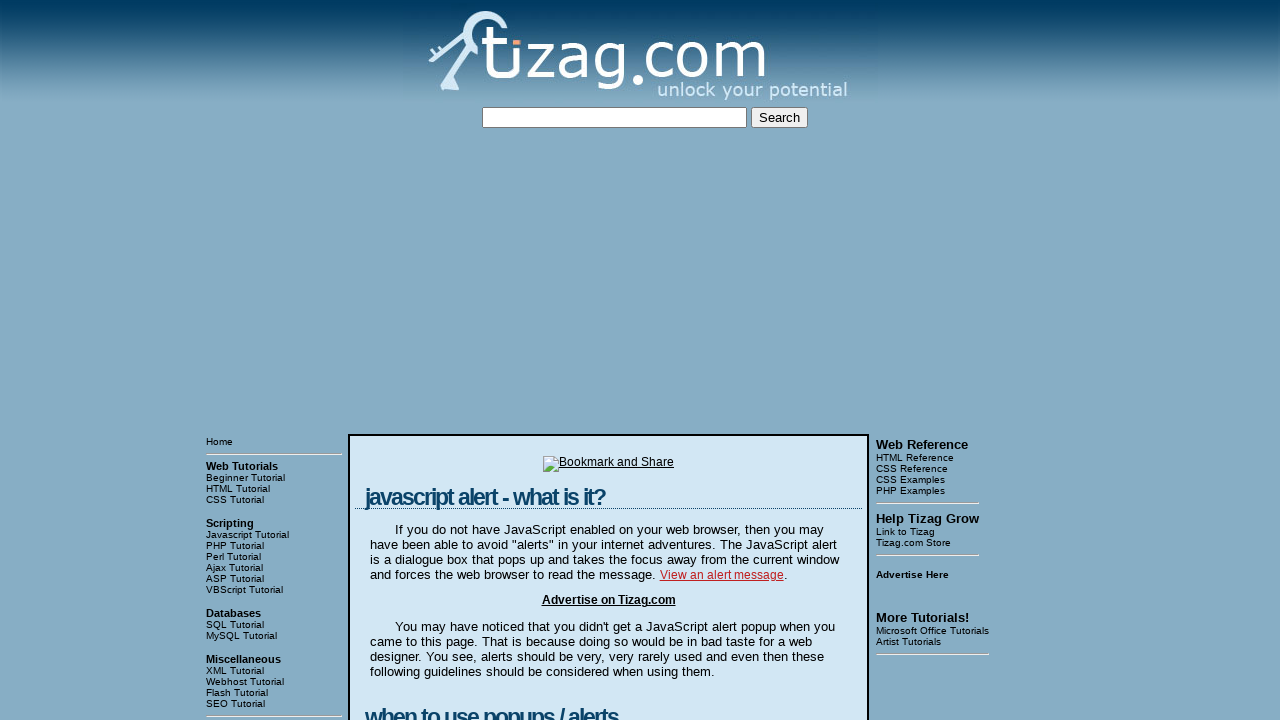

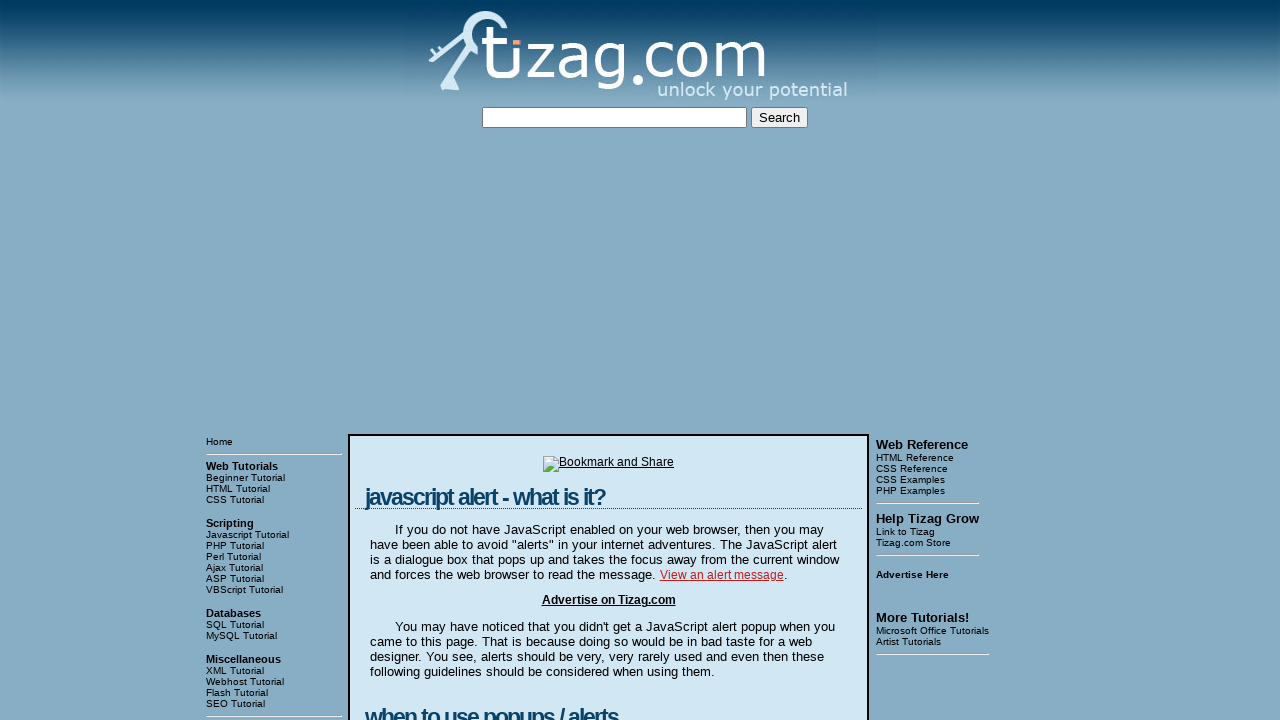